Tests calculator 5x5x5 equals 125 using button clicks

Starting URL: http://mhunterak.github.io/calc.html

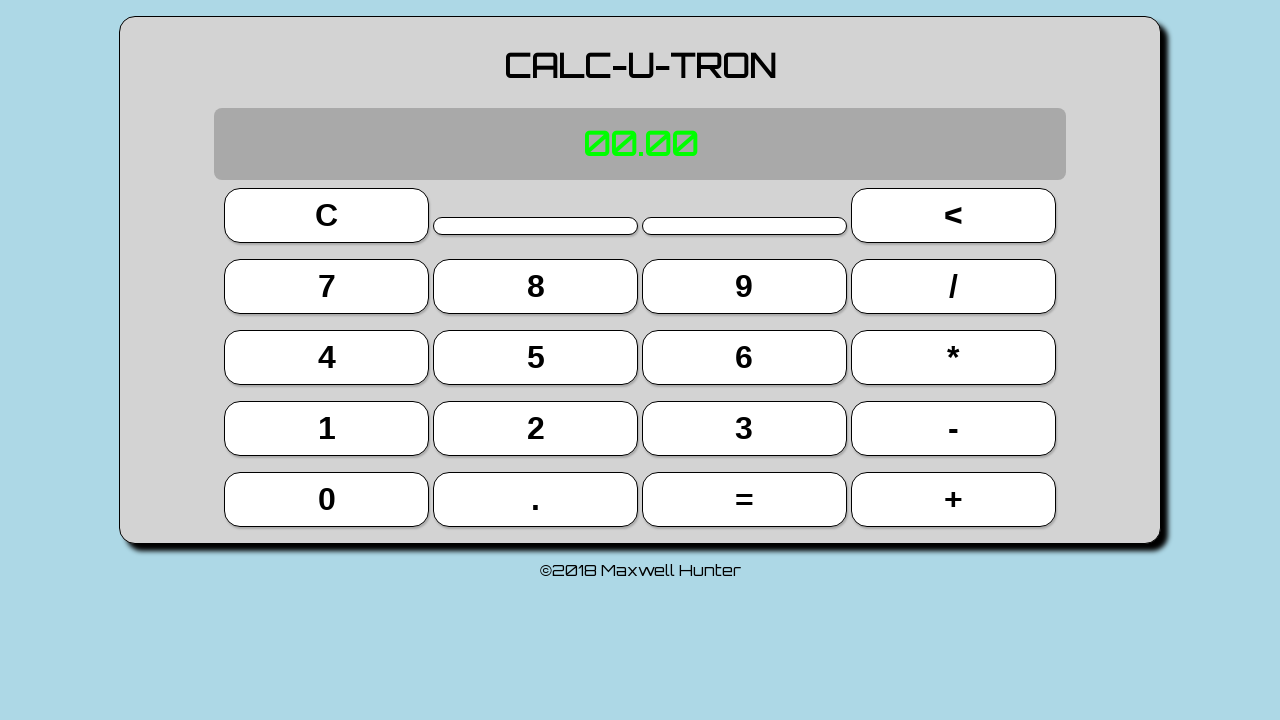

Waited for page to load (domcontentloaded)
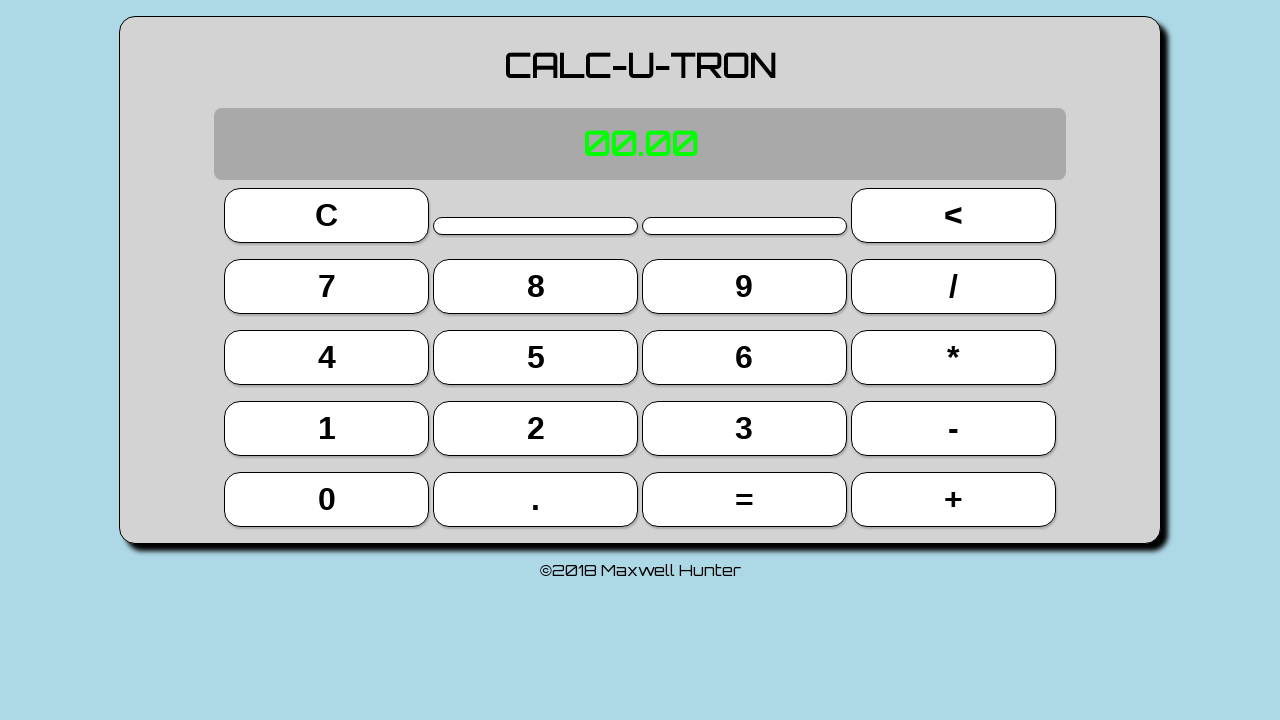

Located button 5 (9th button)
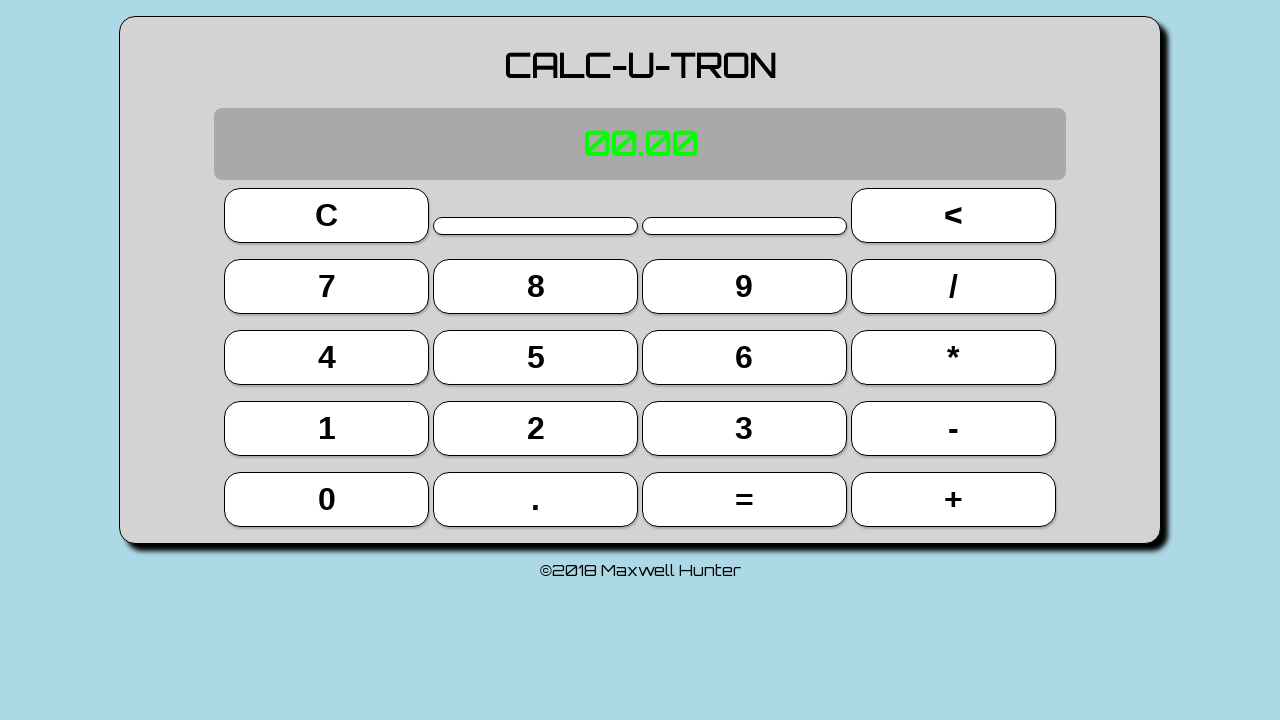

Located multiplication button (11th button)
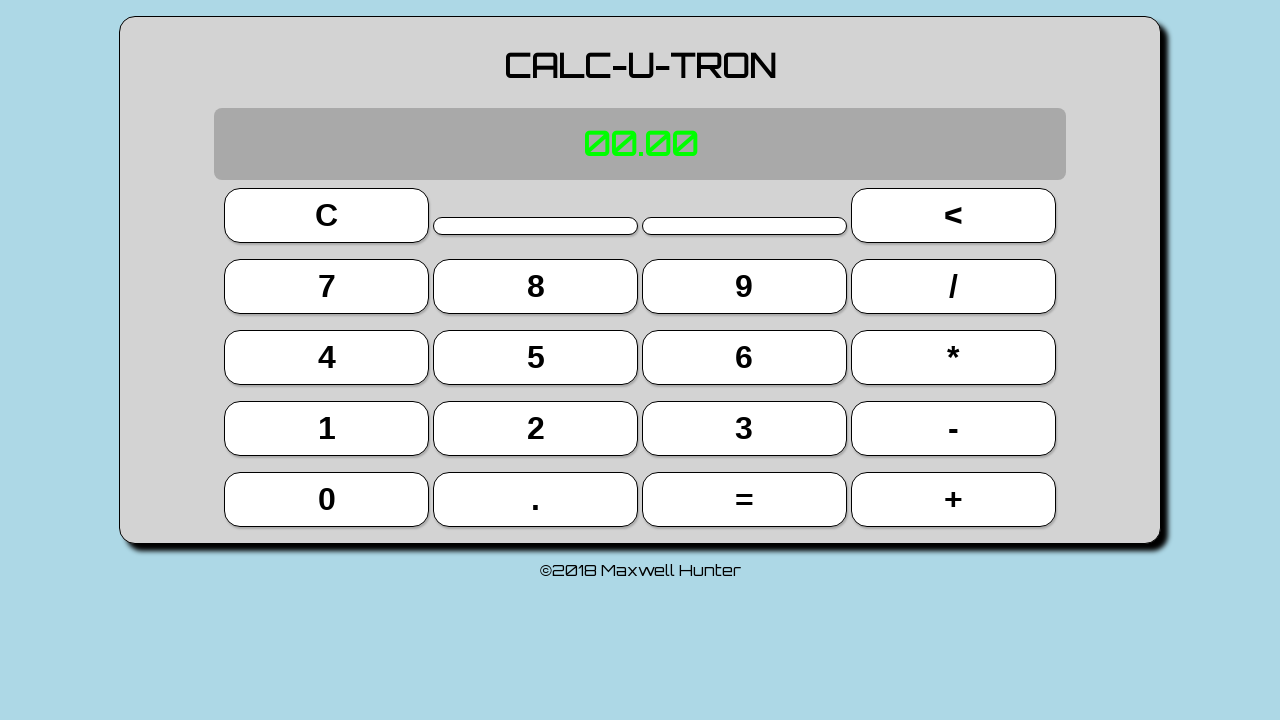

Located equals button (18th button)
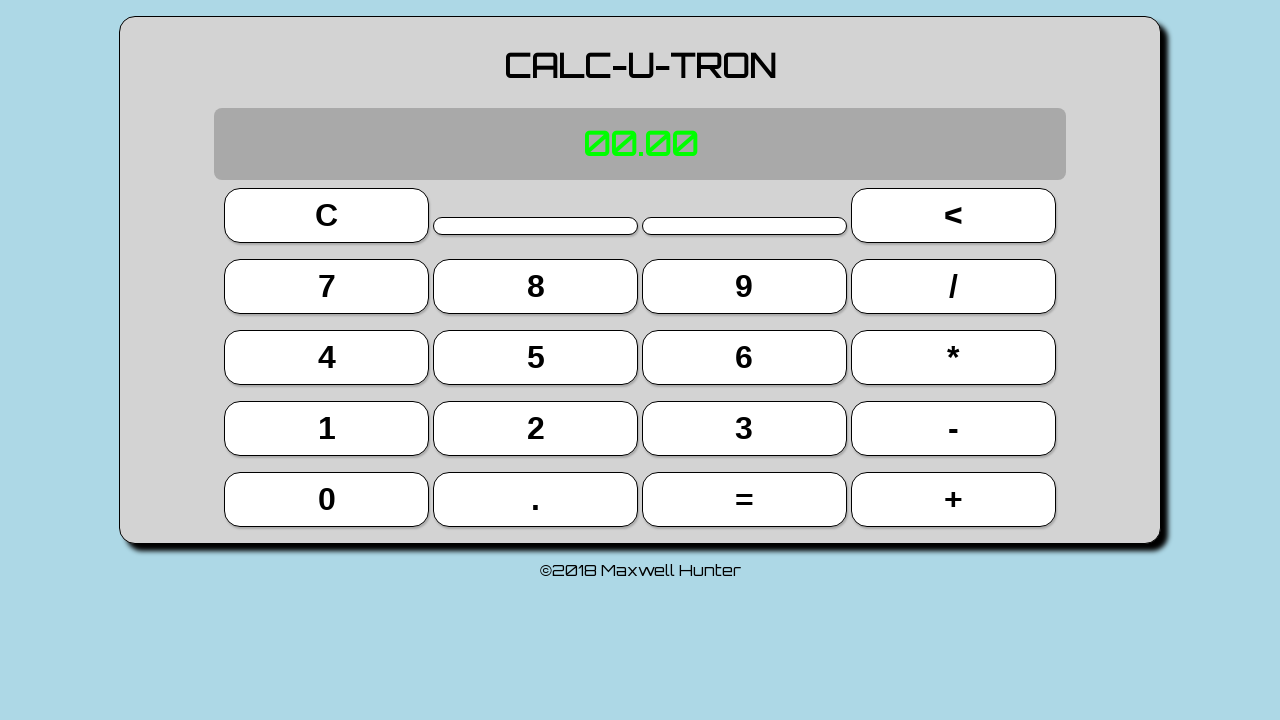

Clicked button 5 at (536, 357) on button >> nth=9
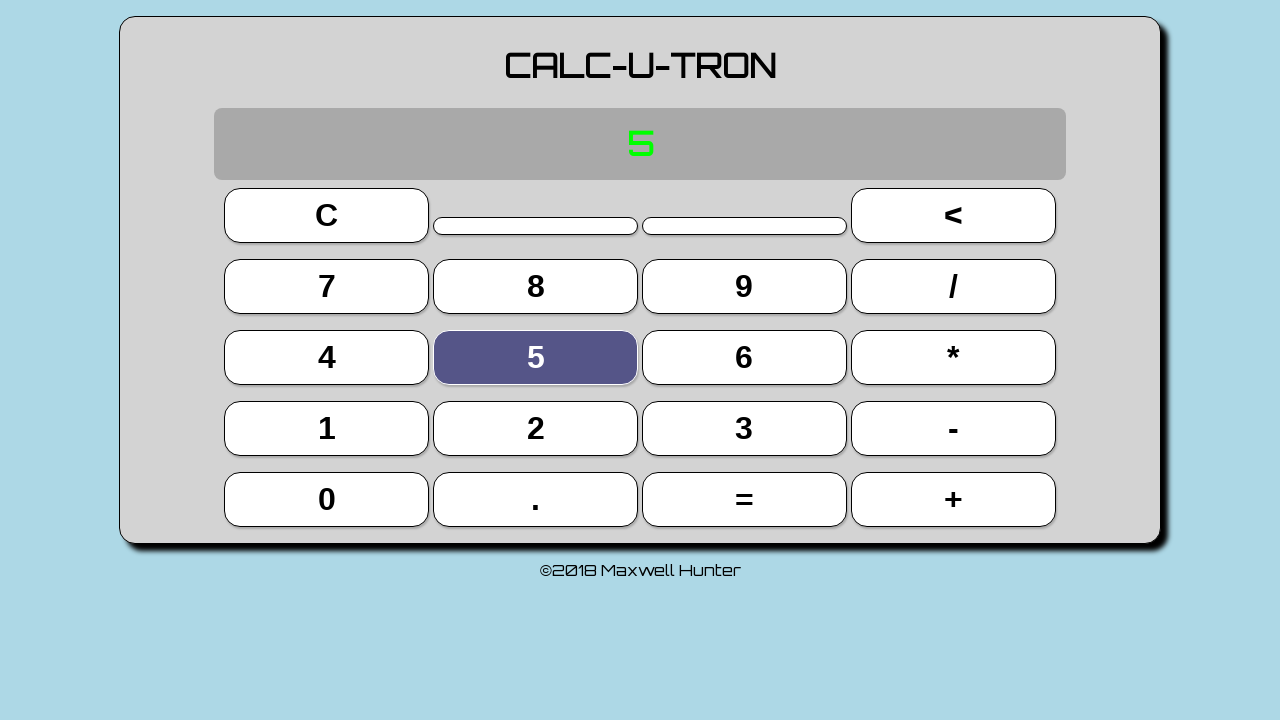

Clicked multiplication button (iteration 1) at (953, 357) on button >> nth=11
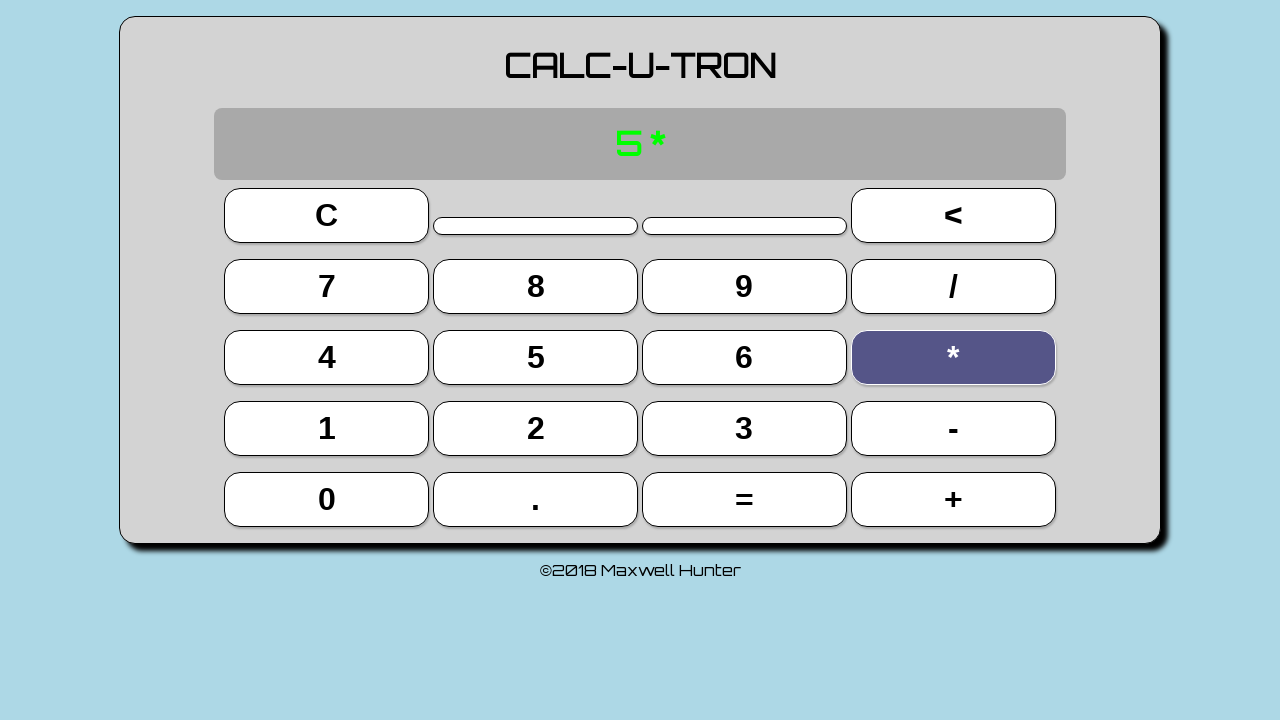

Clicked button 5 (iteration 1) at (536, 357) on button >> nth=9
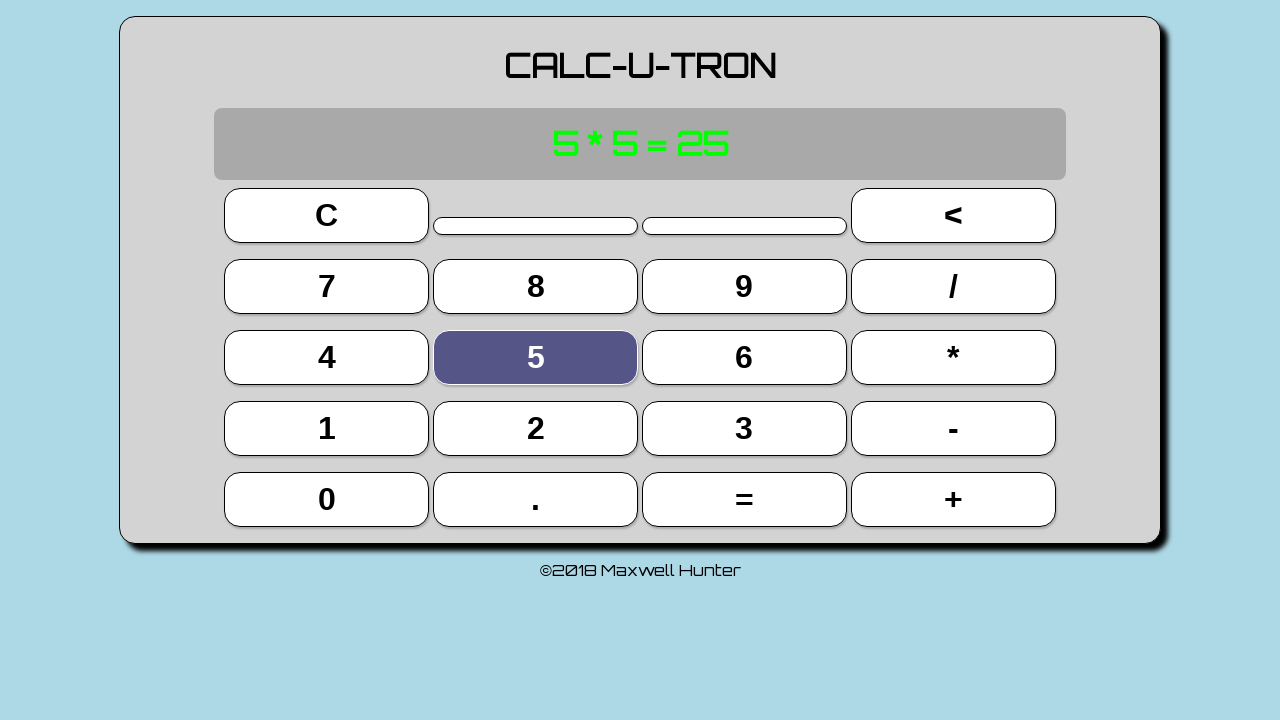

Clicked equals button (iteration 1) at (744, 499) on button >> nth=18
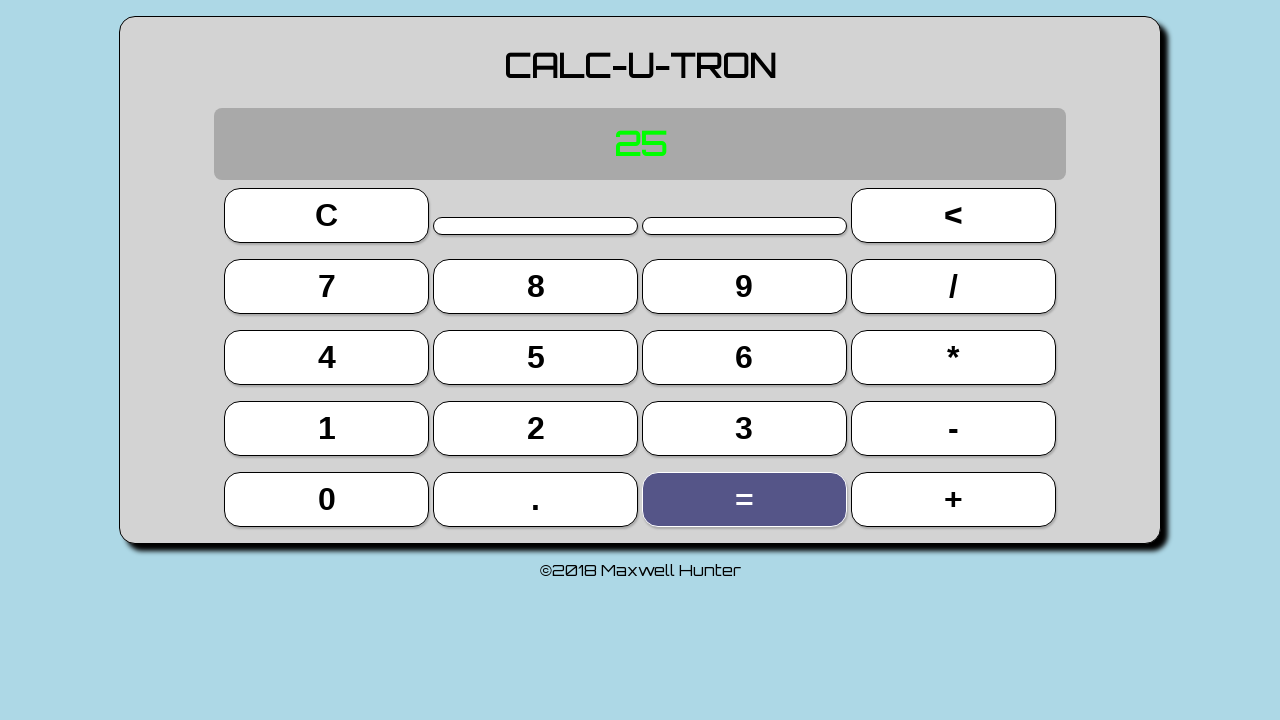

Clicked multiplication button (iteration 2) at (953, 357) on button >> nth=11
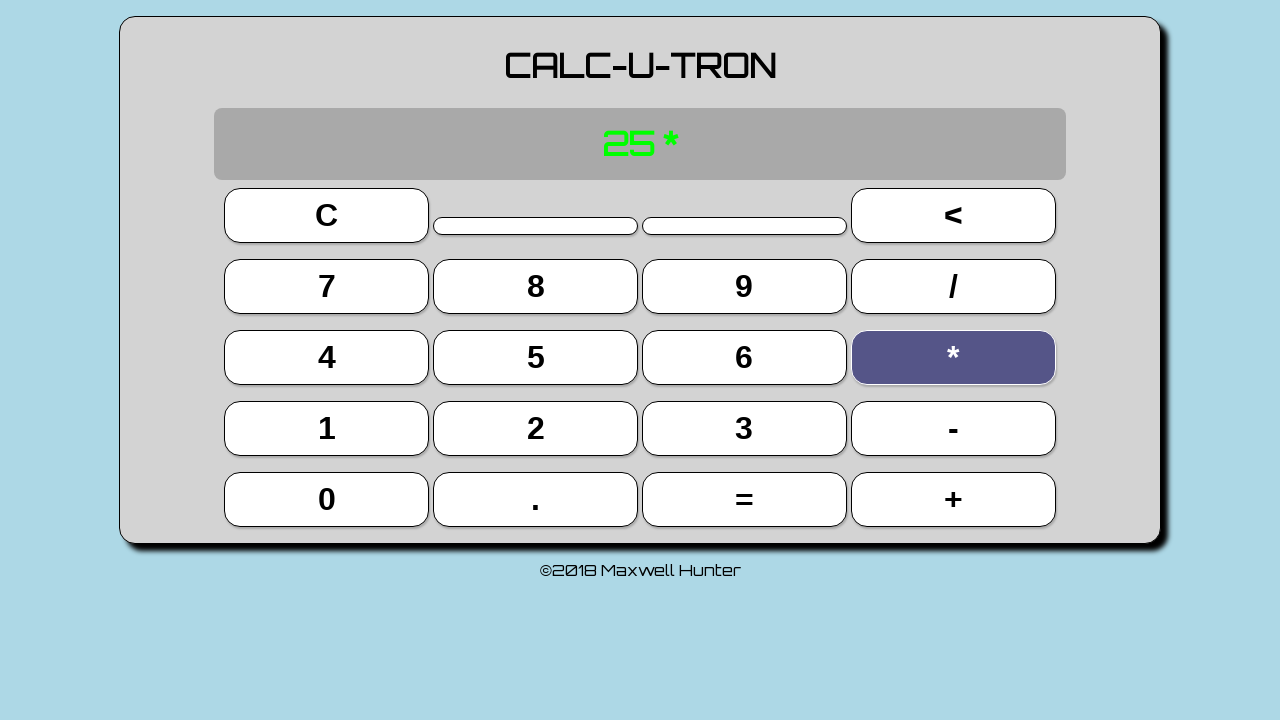

Clicked button 5 (iteration 2) at (536, 357) on button >> nth=9
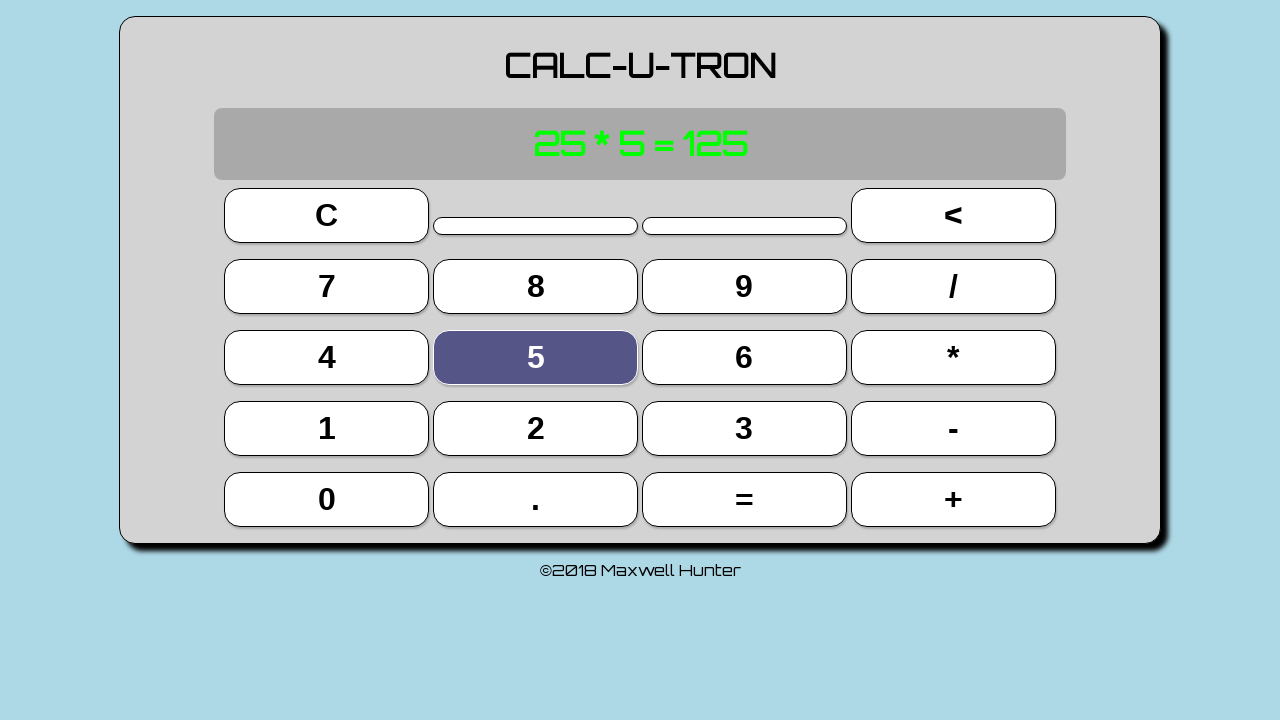

Clicked equals button (iteration 2) at (744, 499) on button >> nth=18
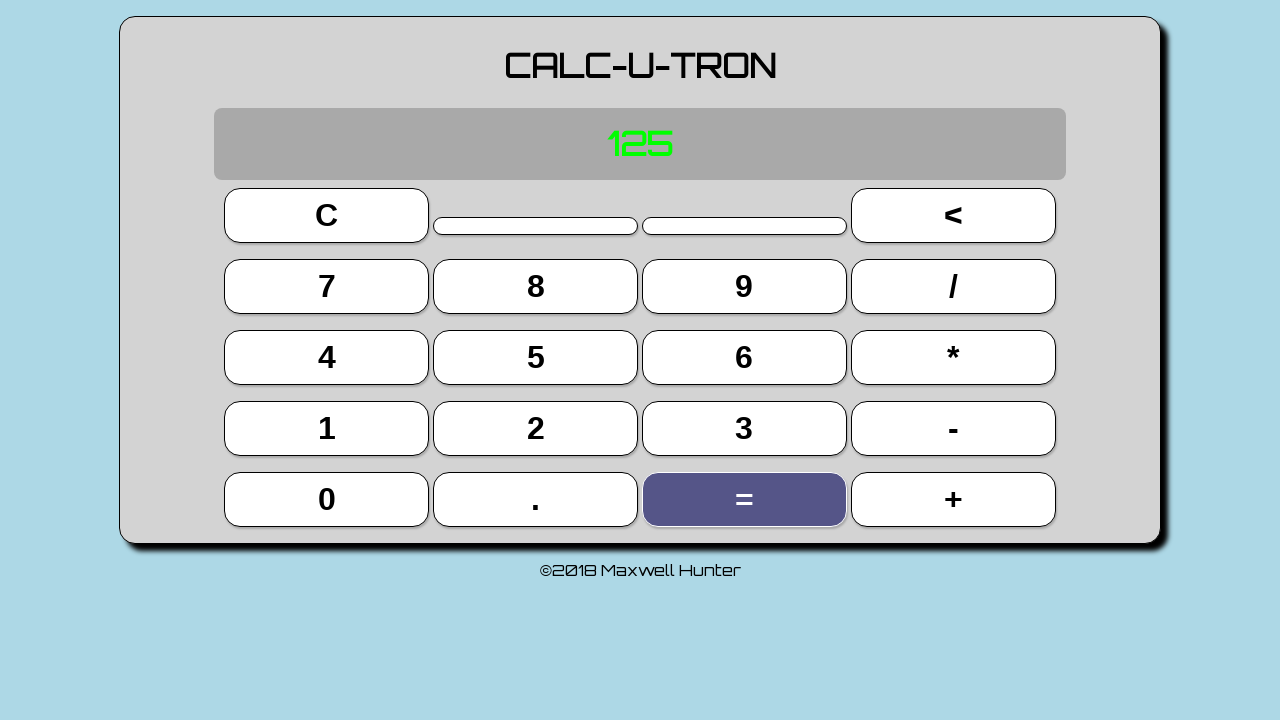

Located display element
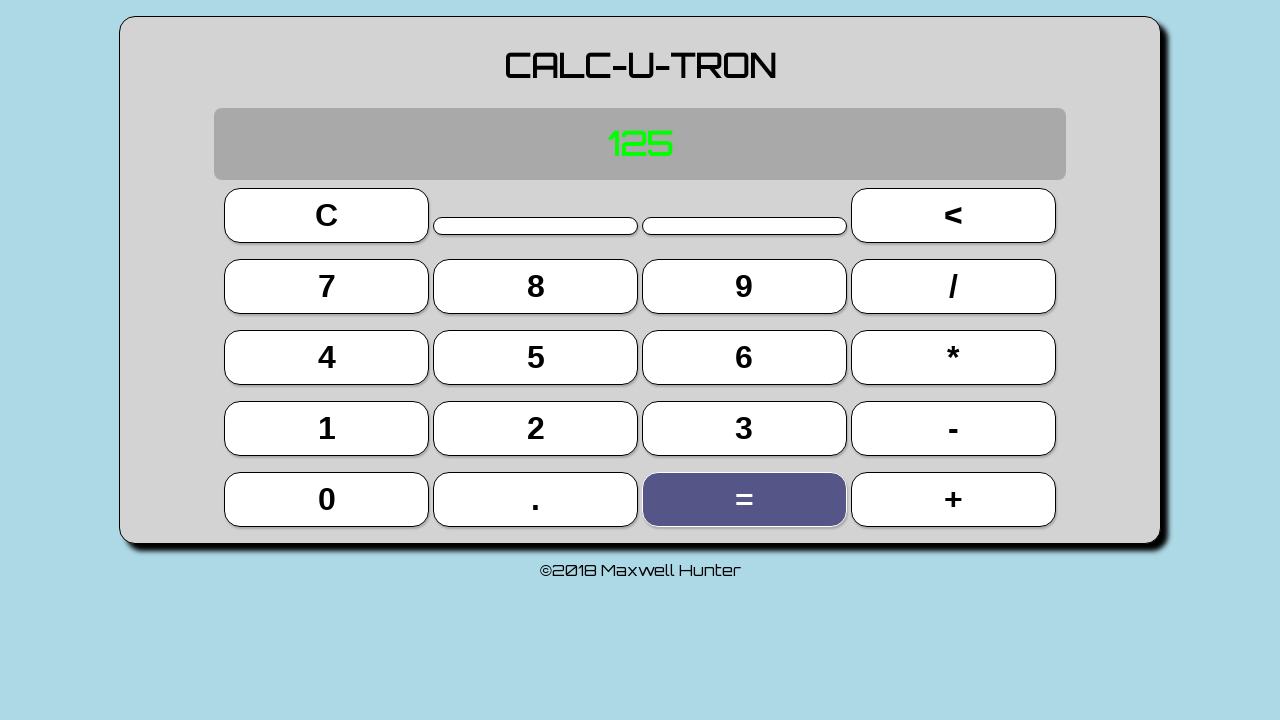

Verified calculator result is 125
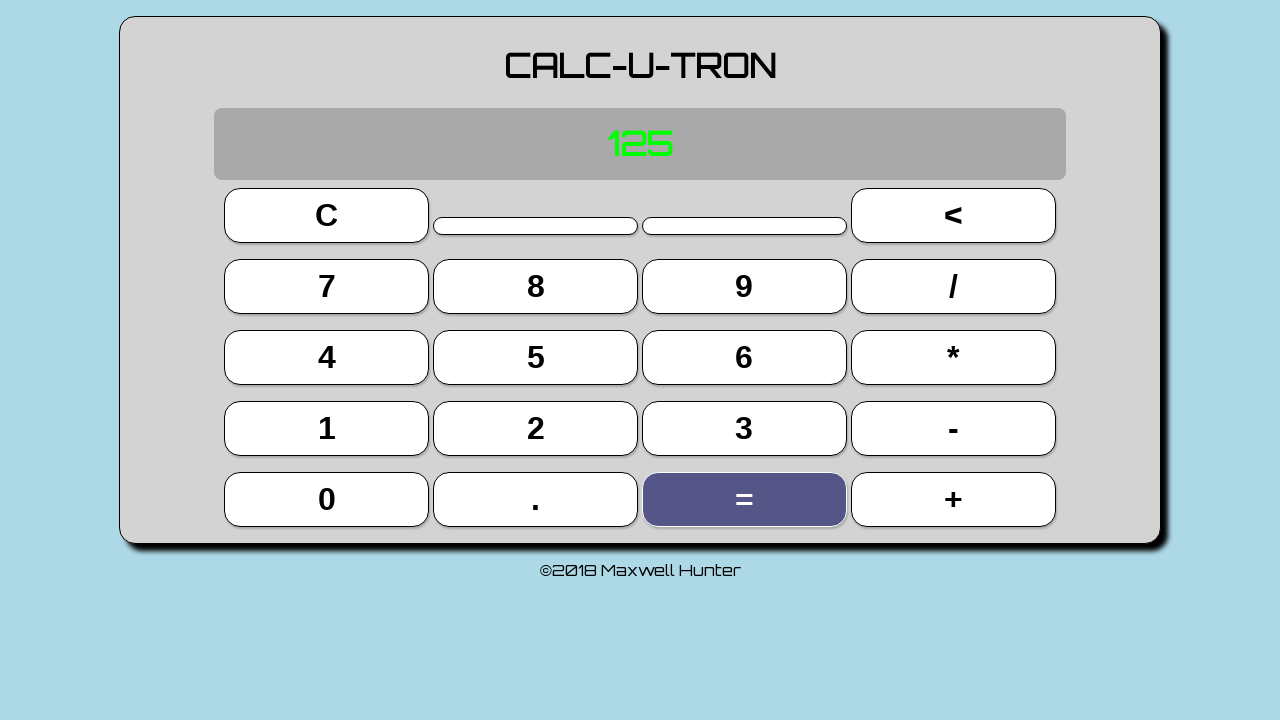

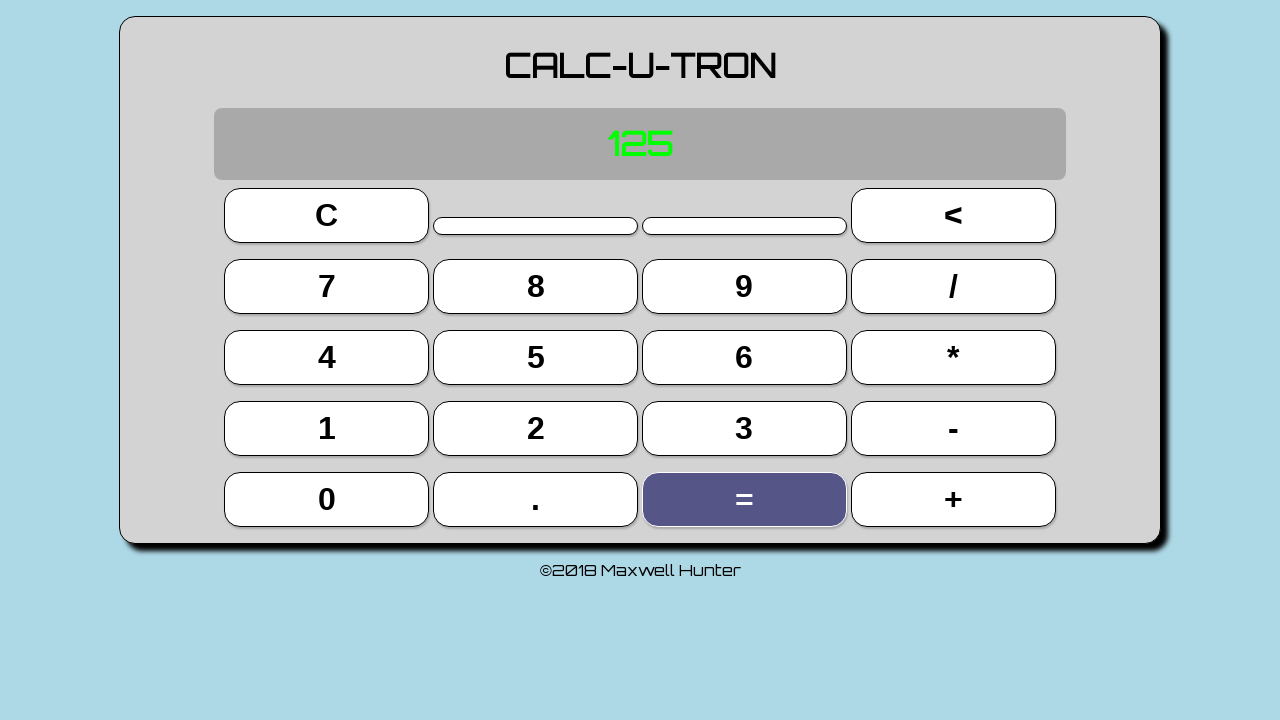